Tests toggling the wishlist heart icon state by hovering over a product card, clicking the unfilled heart icon to fill it, then clicking again to unfill it.

Starting URL: https://ecommerce-omega-three-23.vercel.app

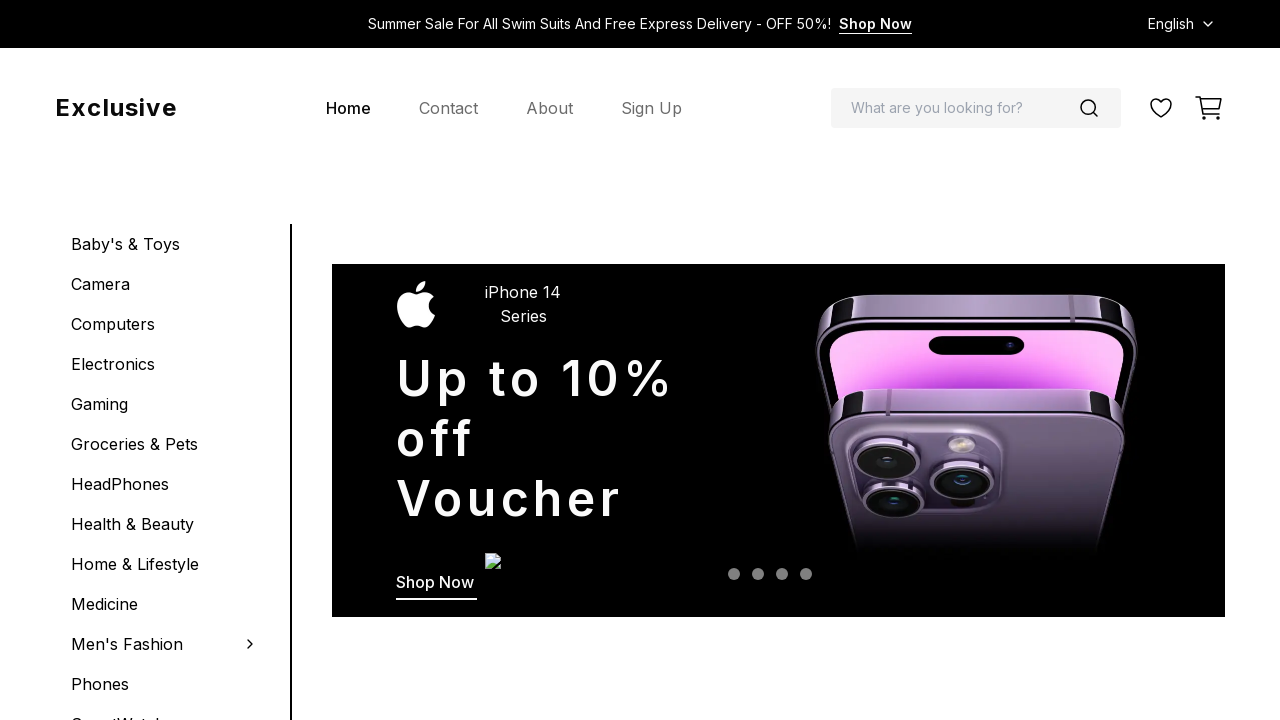

Hovered over first product card in flash sale section at (190, 360) on [data-testid="flash-sale-0"]
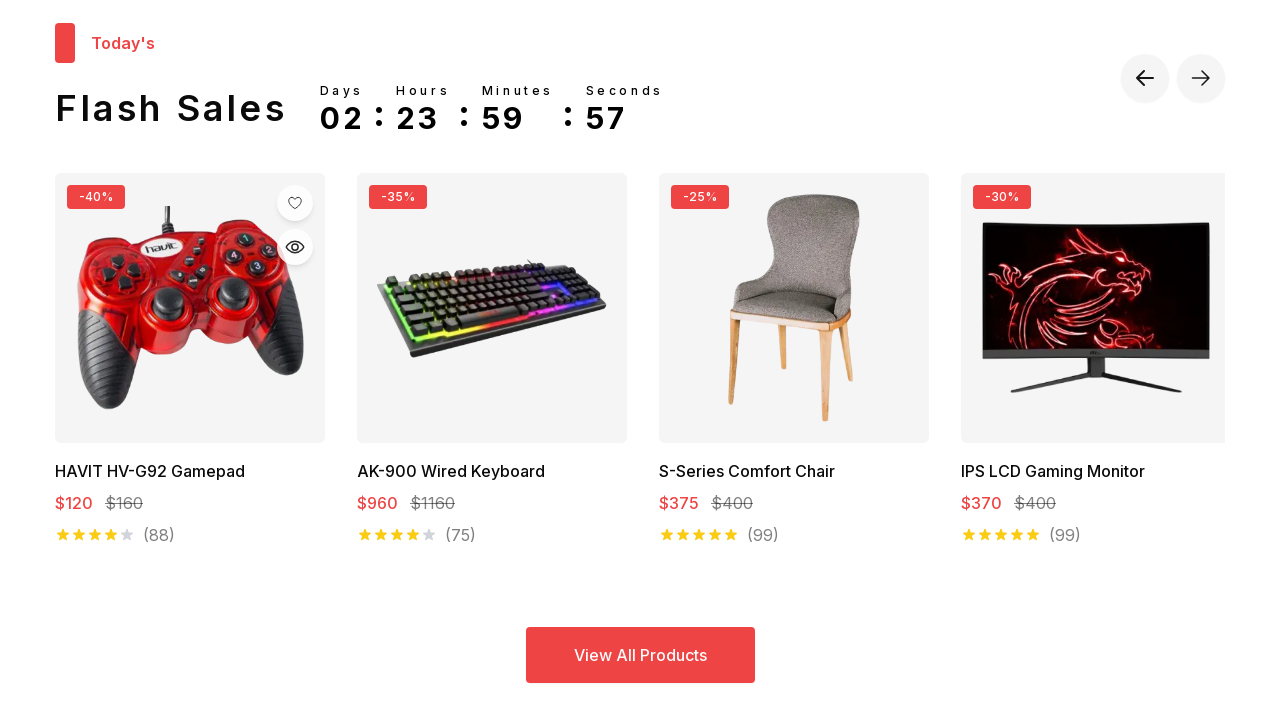

Located unfilled heart icon on product card
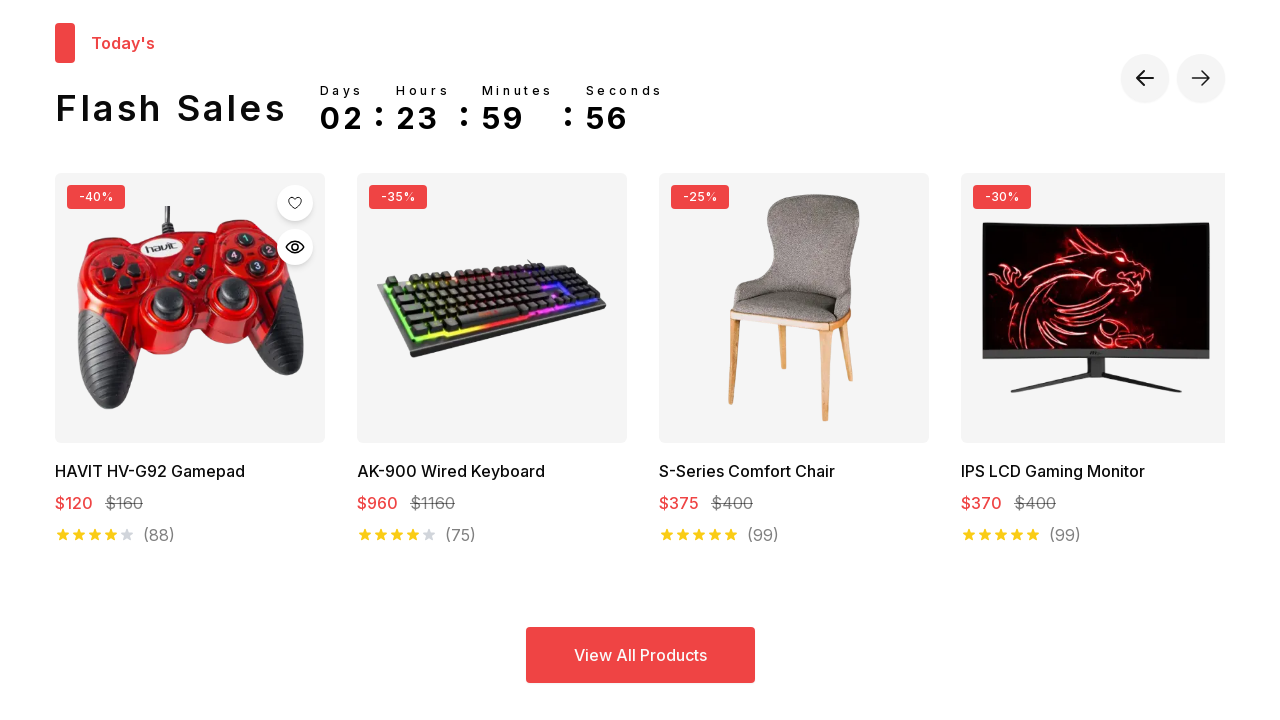

Clicked unfilled heart icon to add product to wishlist at (295, 203) on [data-testid="flash-sale-0"] >> [data-testid="heart-icon-unfilled"]
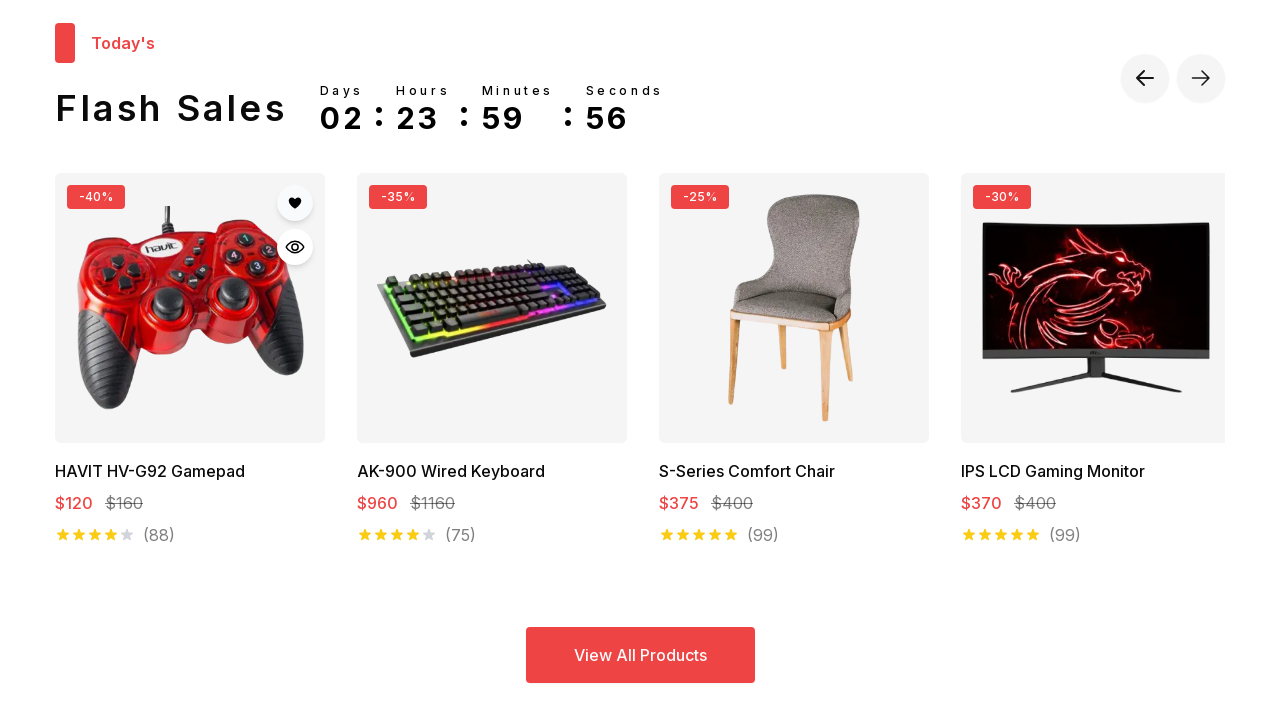

Filled heart icon appeared - product added to wishlist
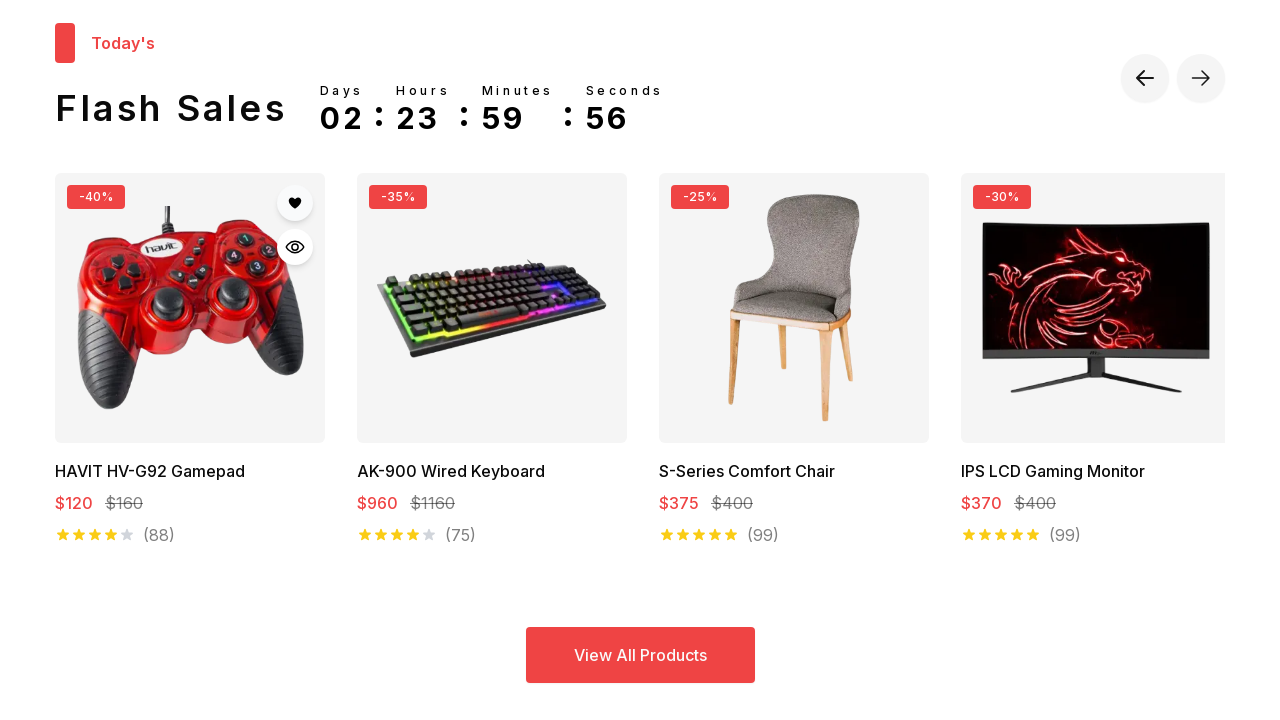

Clicked filled heart icon to remove product from wishlist at (295, 203) on [data-testid="flash-sale-0"] >> [data-testid="heart-icon-filled"]
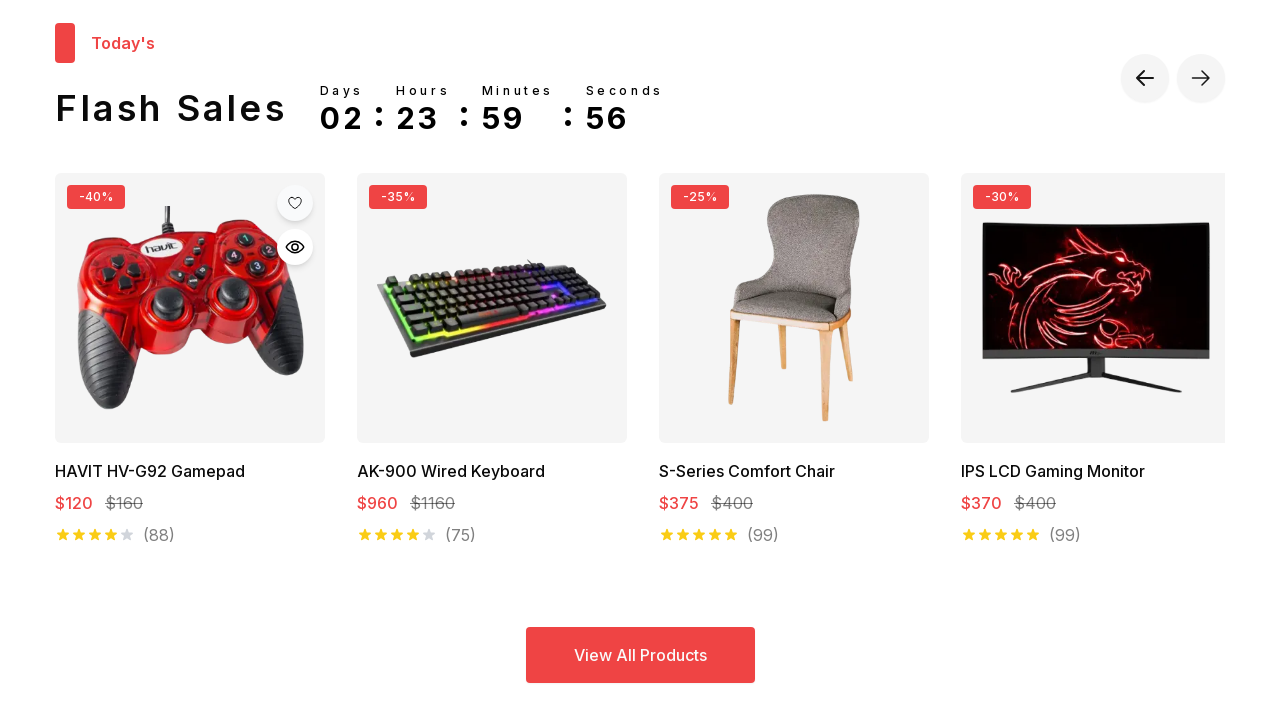

Unfilled heart icon reappeared - product removed from wishlist
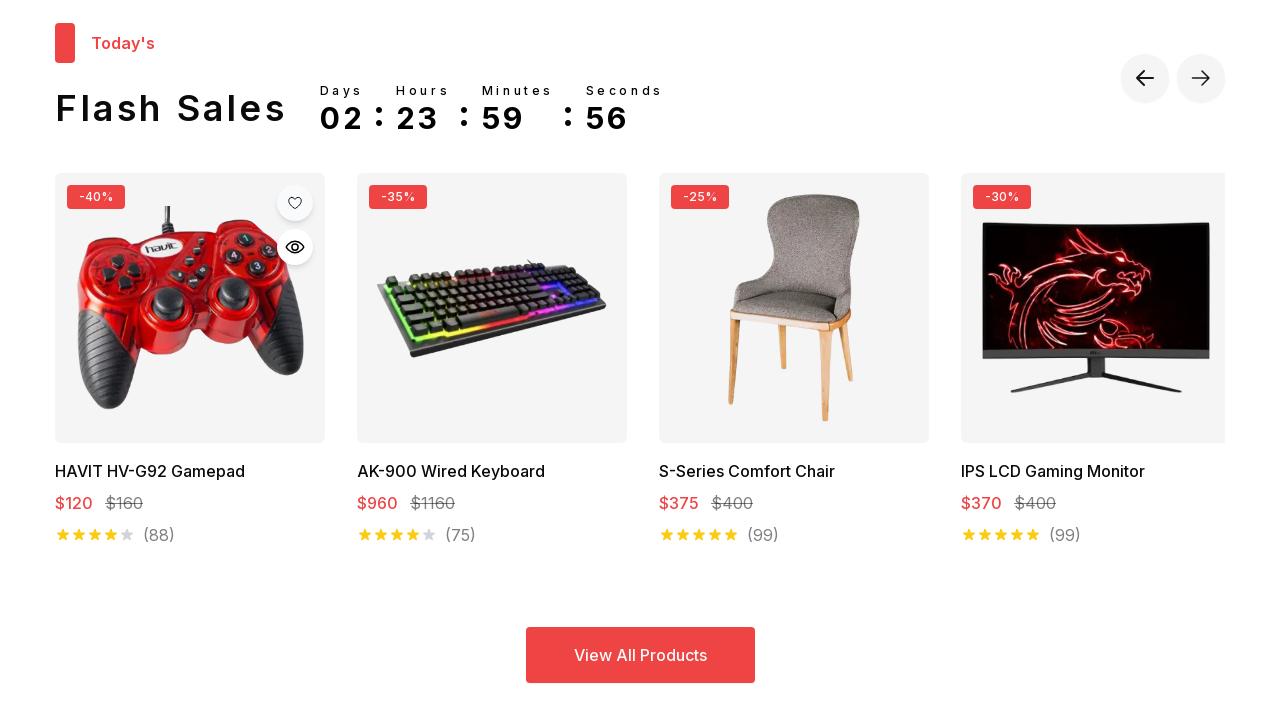

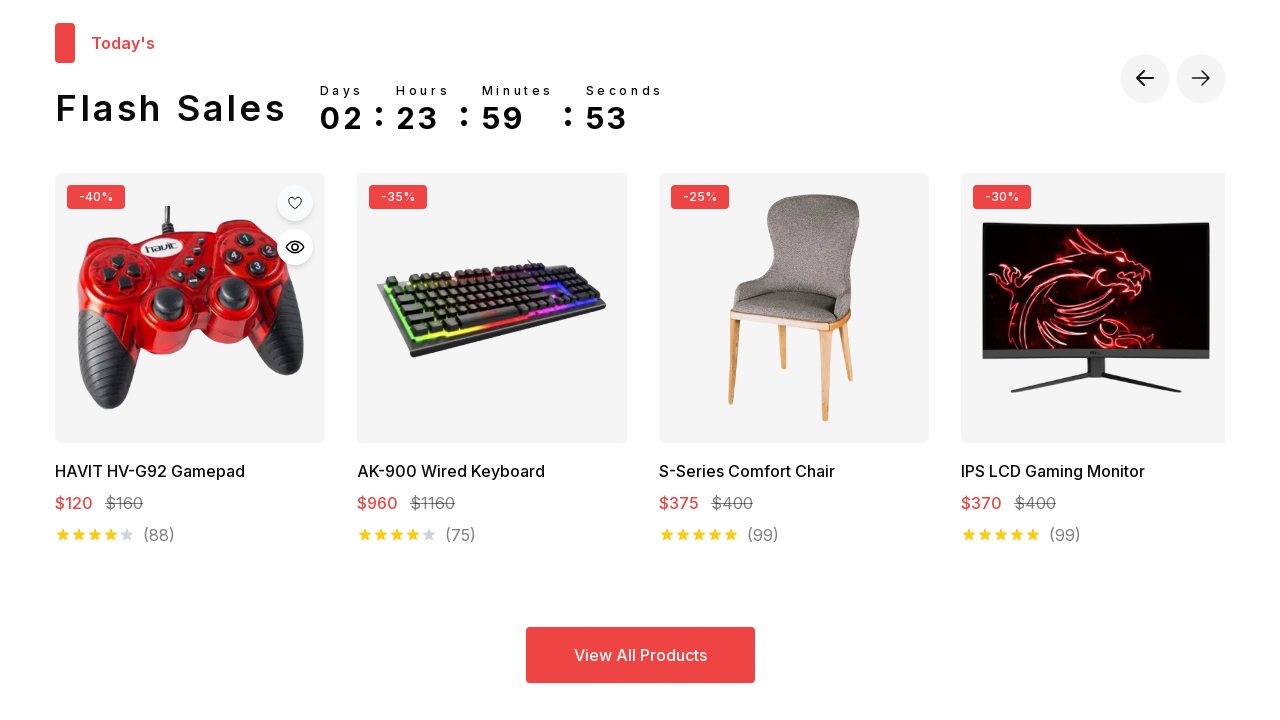